Tests the Yellow Pages Canada search with an invalid/gibberish search term to verify that no results are found or an appropriate "No results found" message is displayed.

Starting URL: https://www.yellowpages.ca

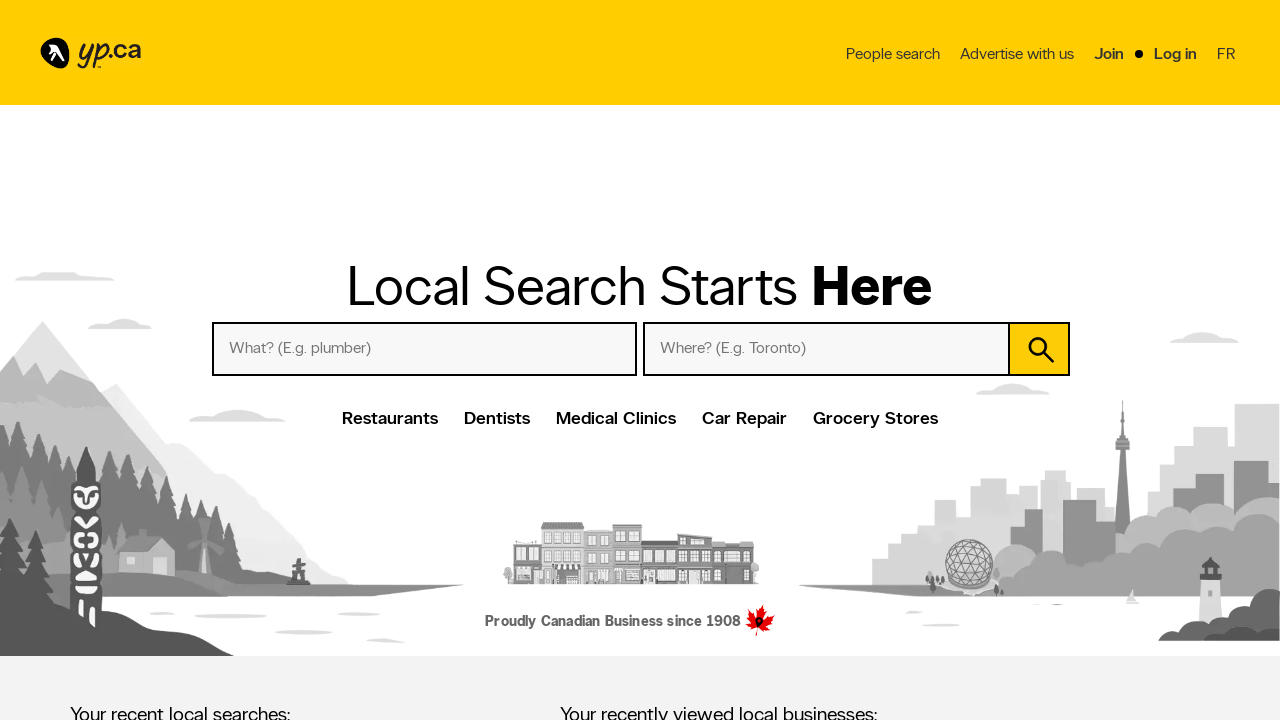

Filled 'what/who' search field with invalid term 'asldkfjalsdfkj' on input[id="whatwho"]
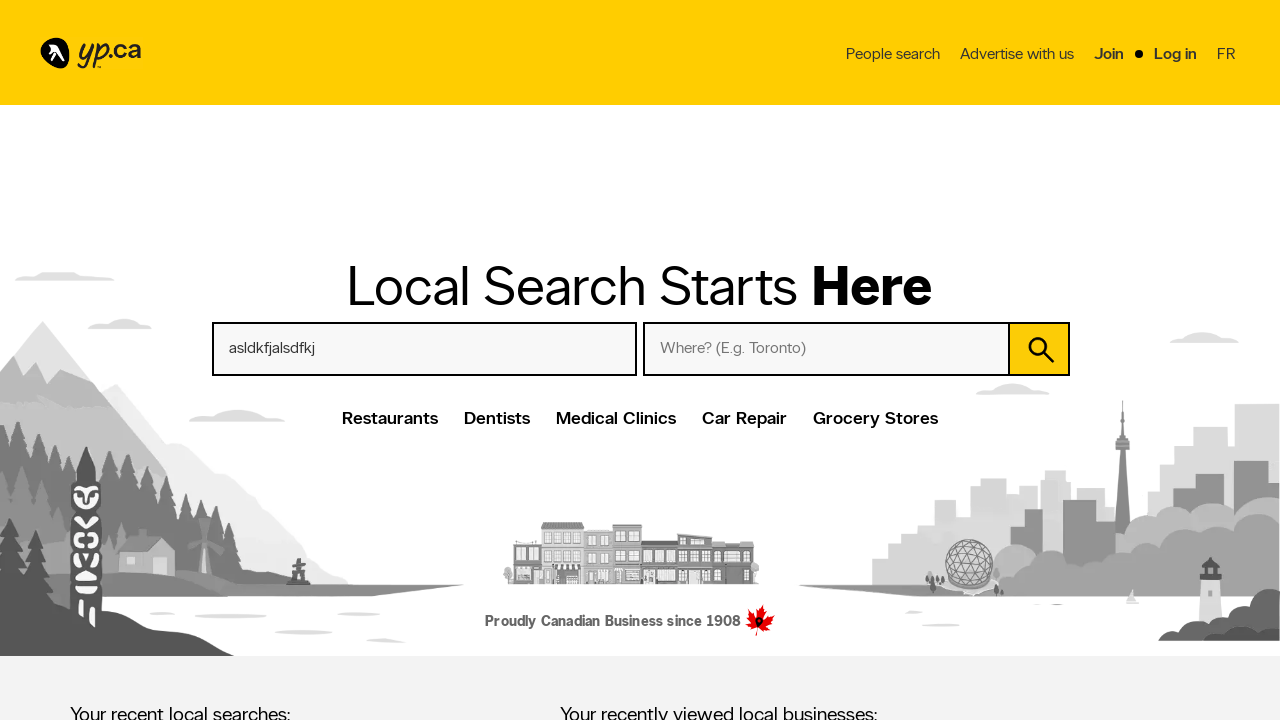

Filled location field with 'Montreal, QC' on input[id="where"]
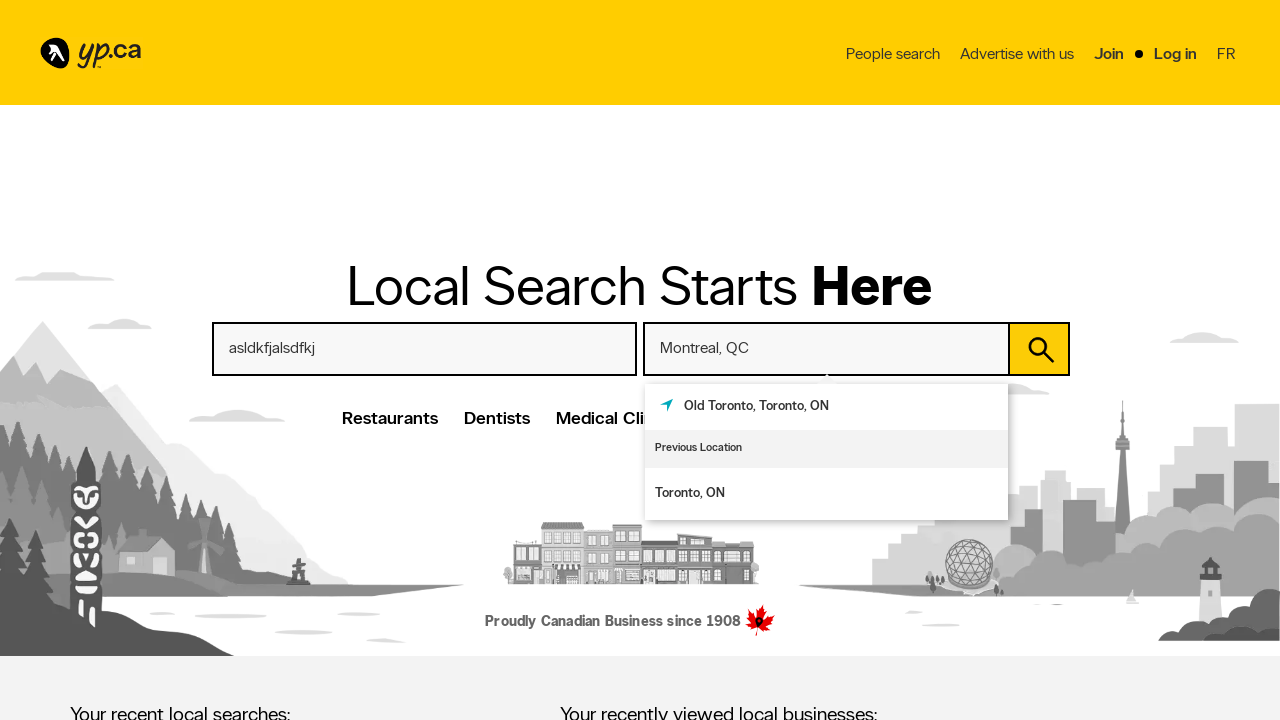

Clicked search button to submit invalid search query at (1039, 349) on button[type="submit"]
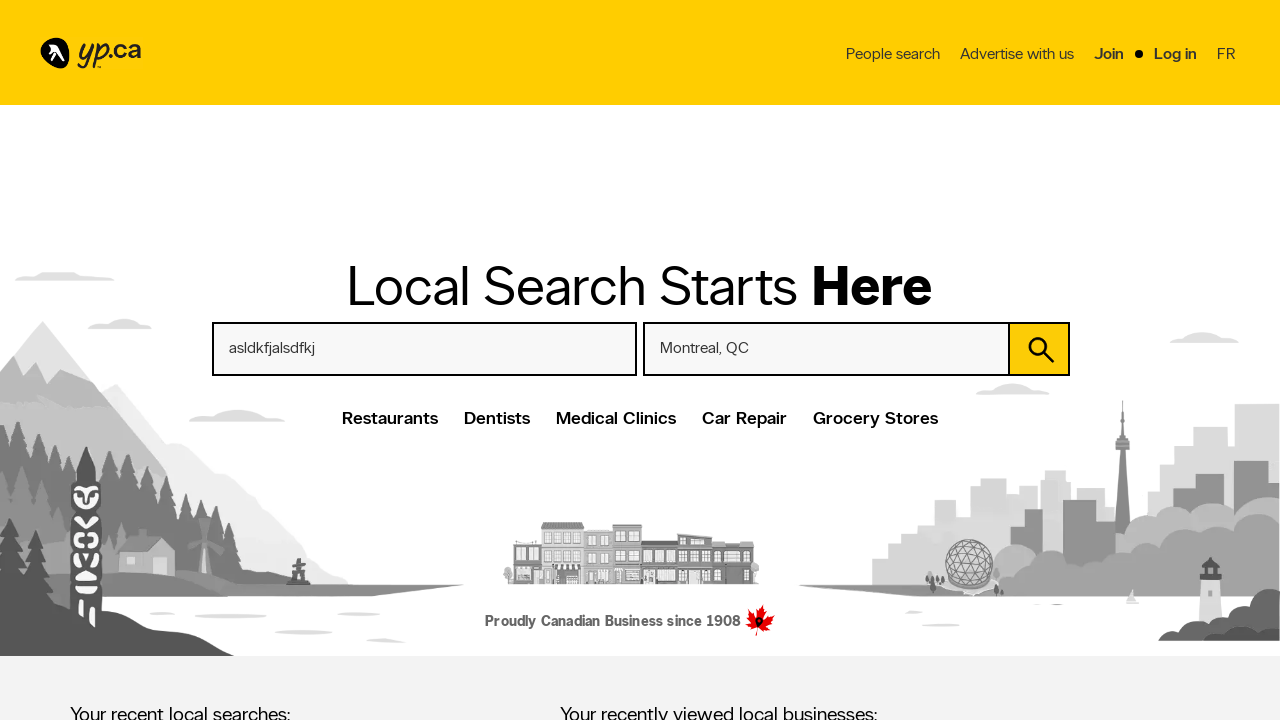

Waited for results page to load (networkidle)
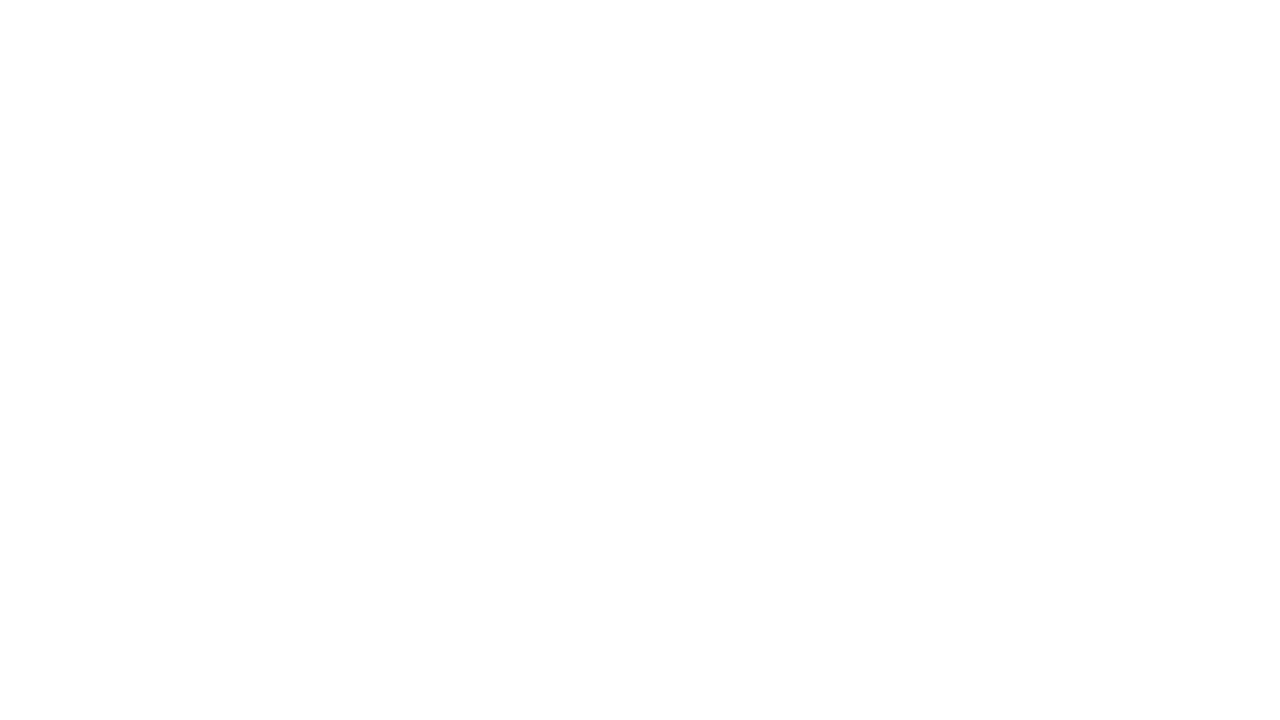

Counted listings on results page: 0 found
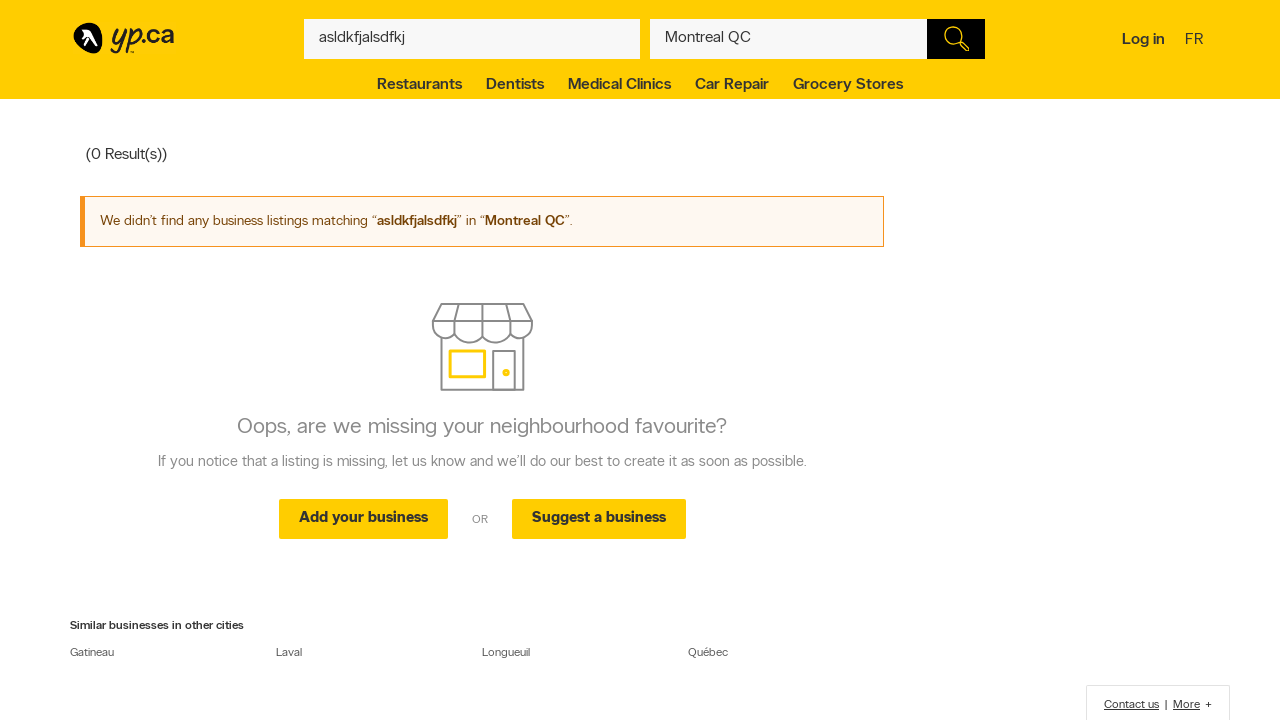

Checked for 'No results found' message visibility: False
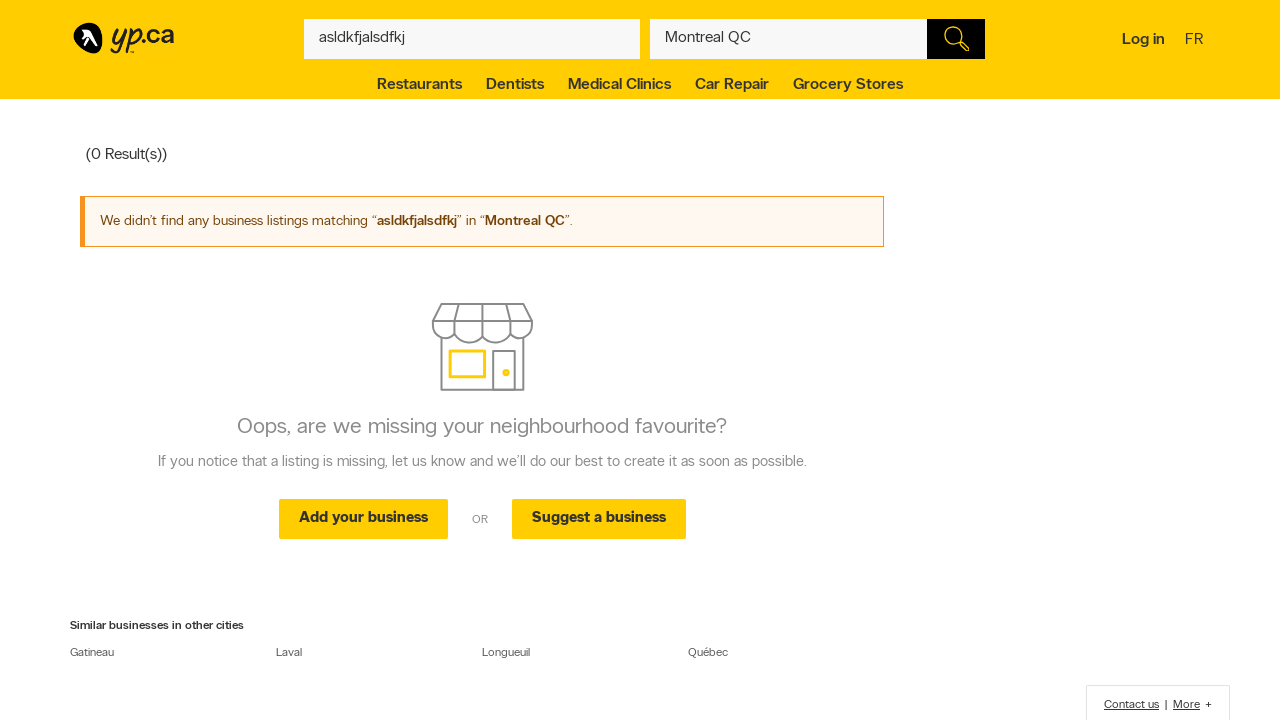

Assertion passed: Either no listings found or 'No results found' message displayed
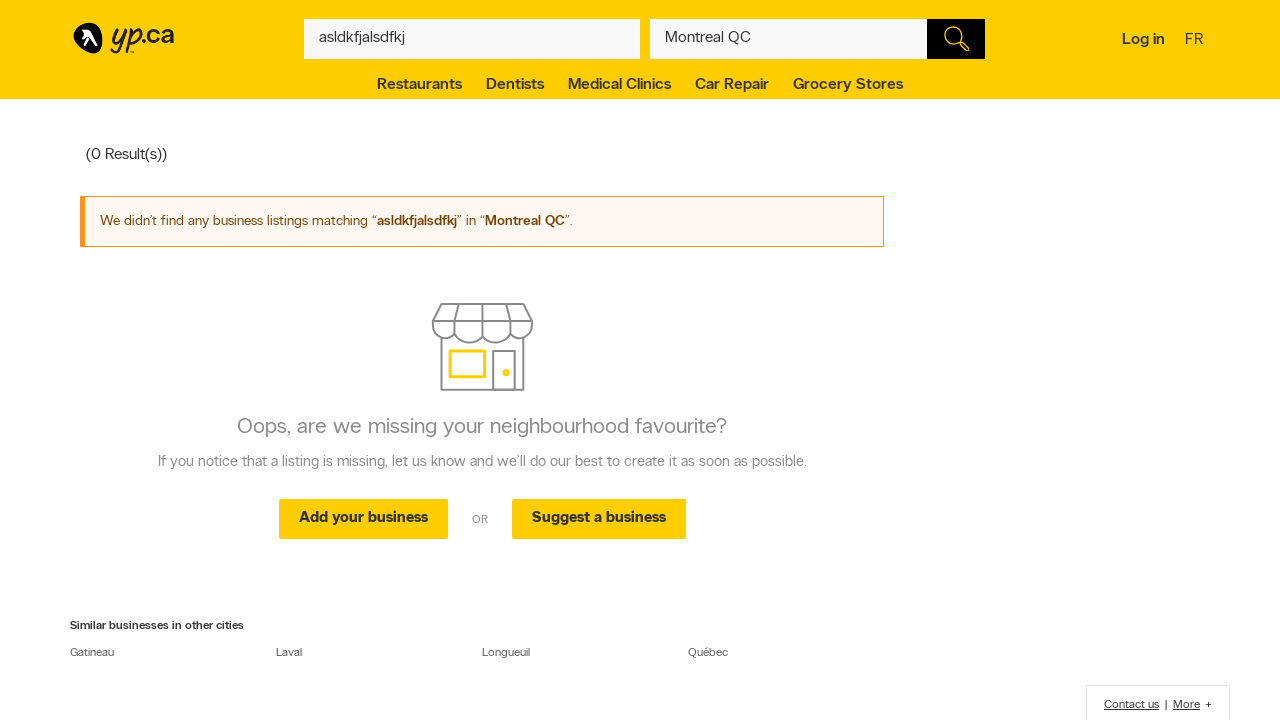

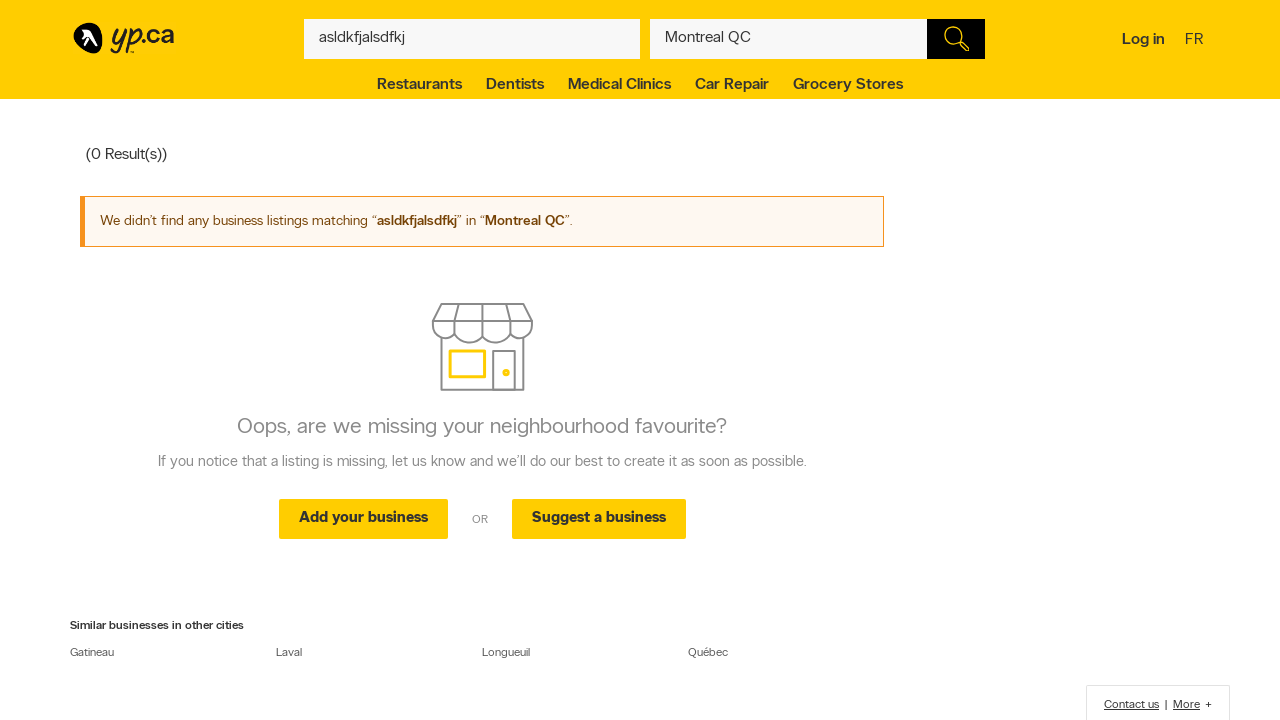